Navigates to VWO application page and clicks on the "free trial" link to initiate the free trial signup flow.

Starting URL: https://app.vwo.com

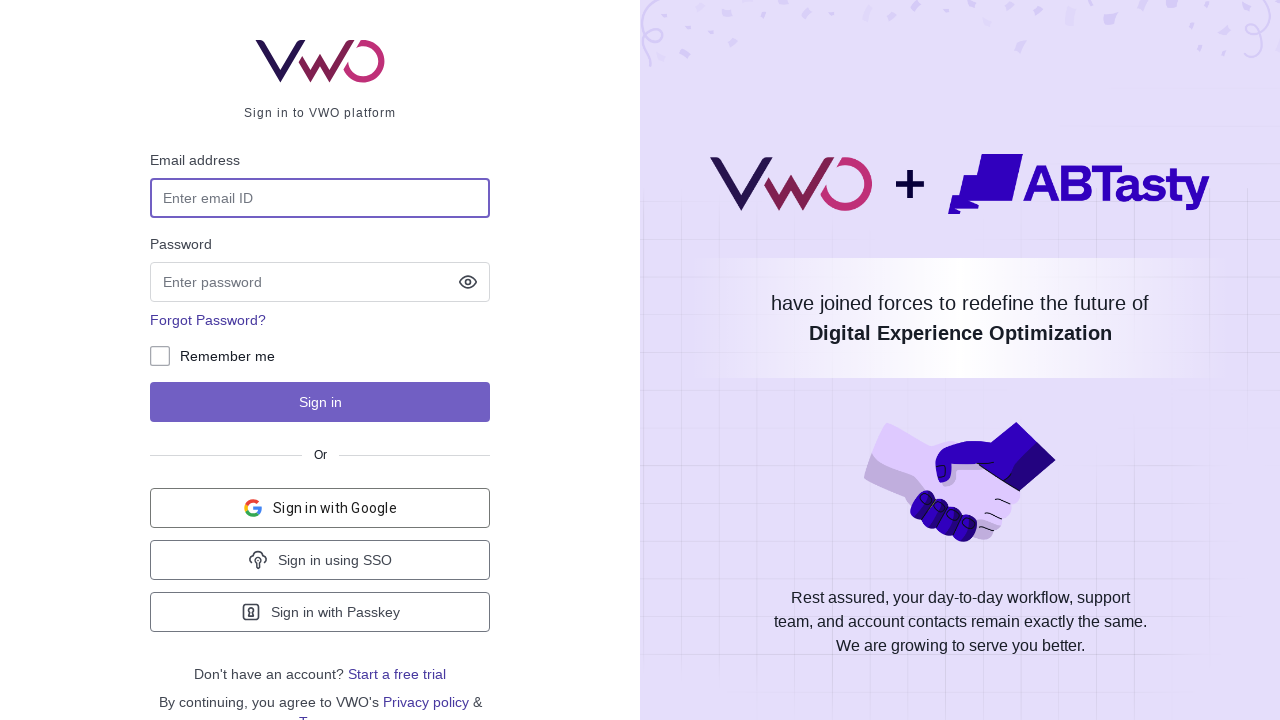

Navigated to VWO application page at https://app.vwo.com
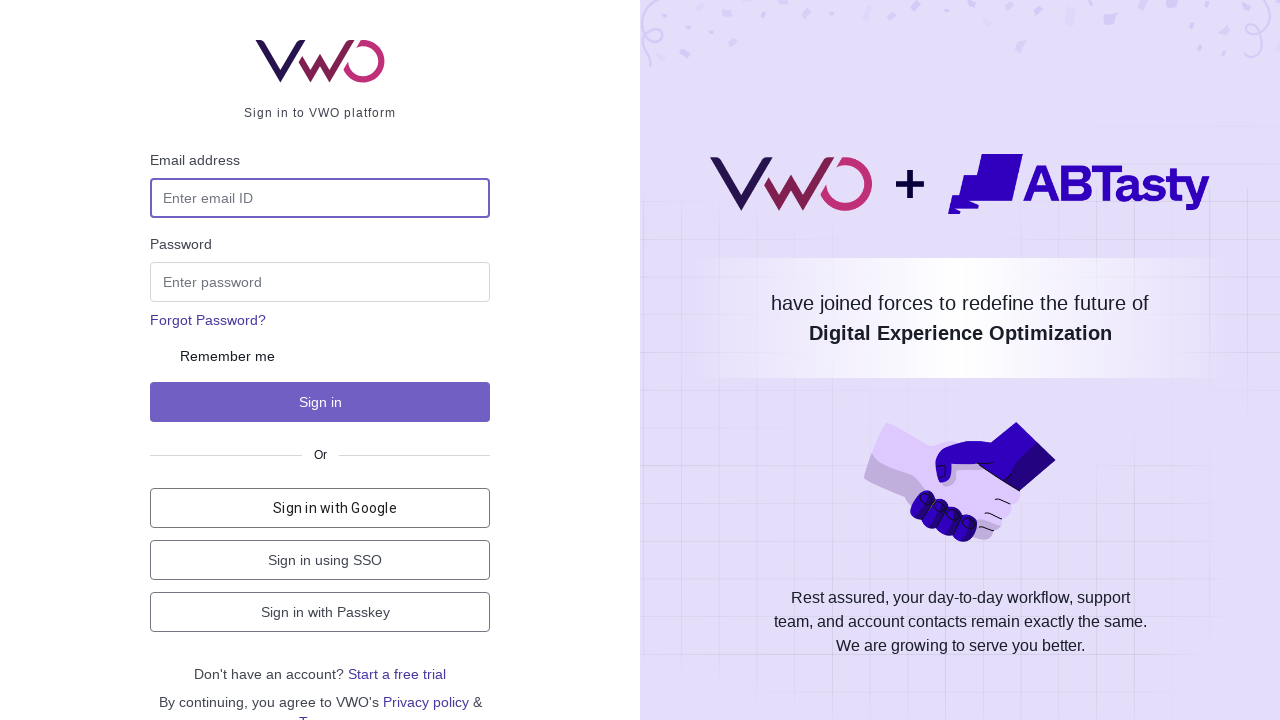

Clicked on the 'free trial' link to initiate signup flow at (397, 674) on a:has-text('free trial')
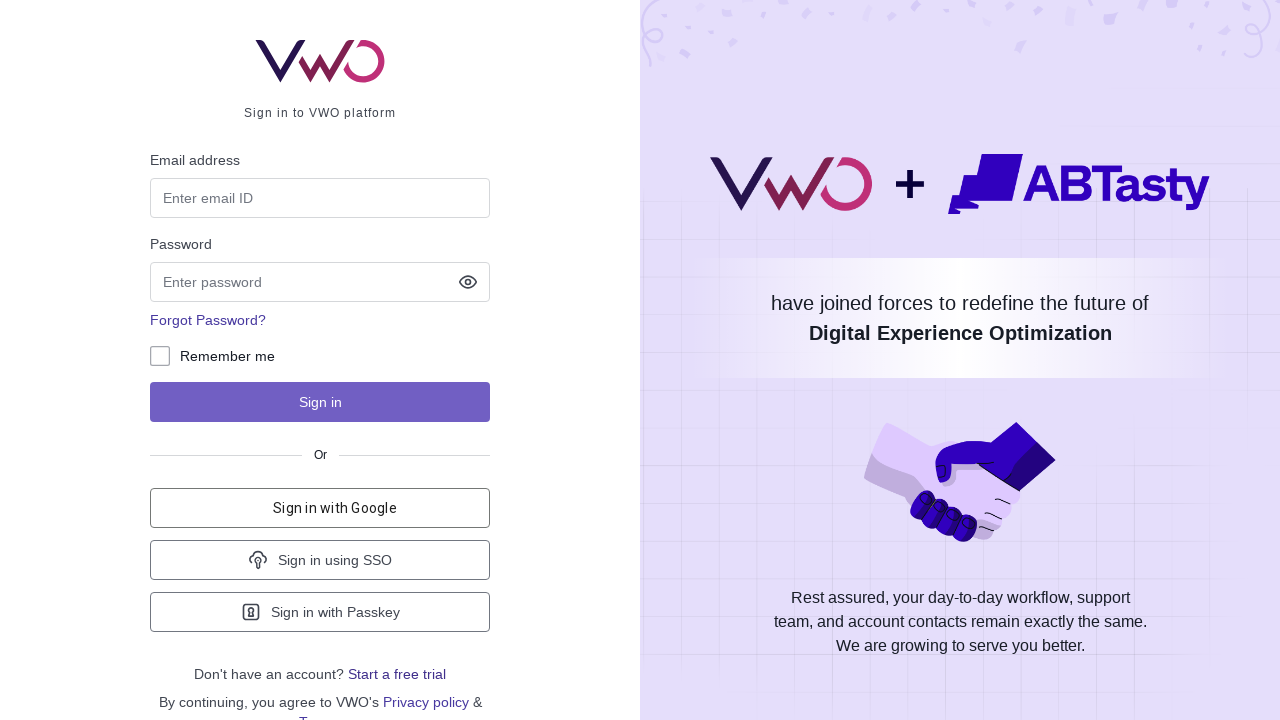

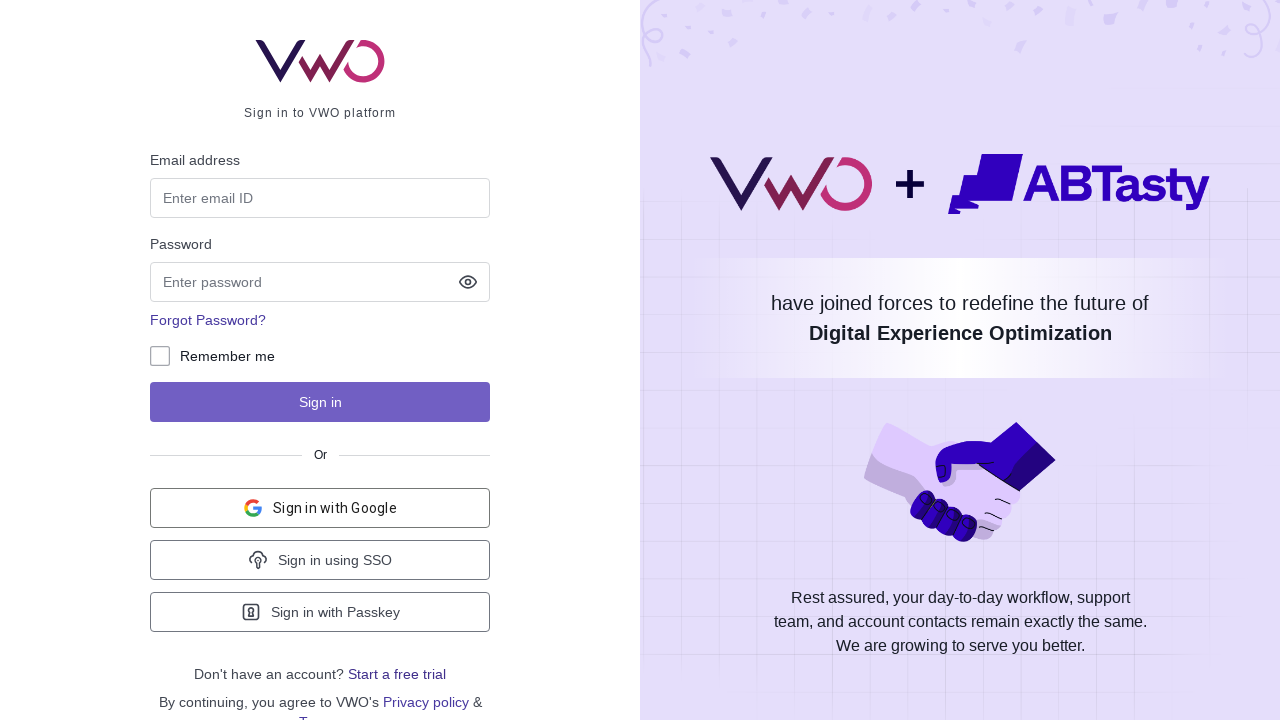